Tests navigation by clicking on the Add/Remove Elements link and verifying the page title

Starting URL: https://the-internet.herokuapp.com/

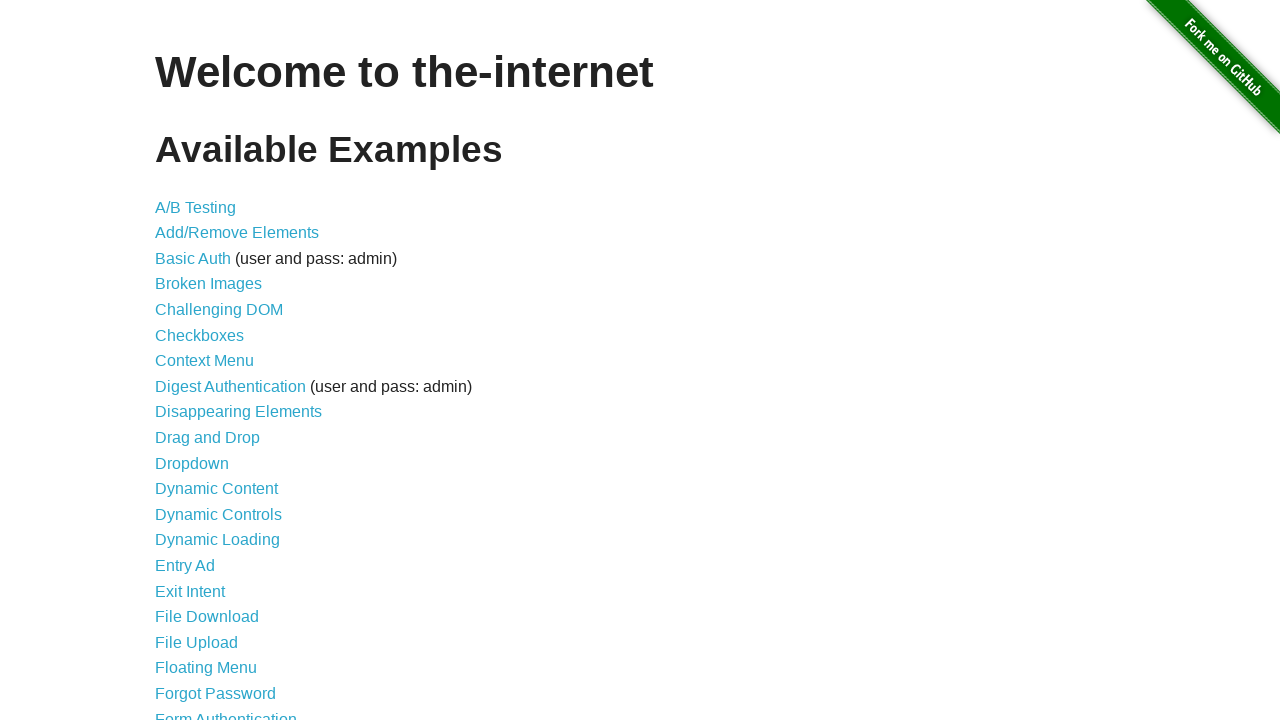

Clicked on the Add/Remove Elements link at (237, 233) on text=Add/Remove Elements
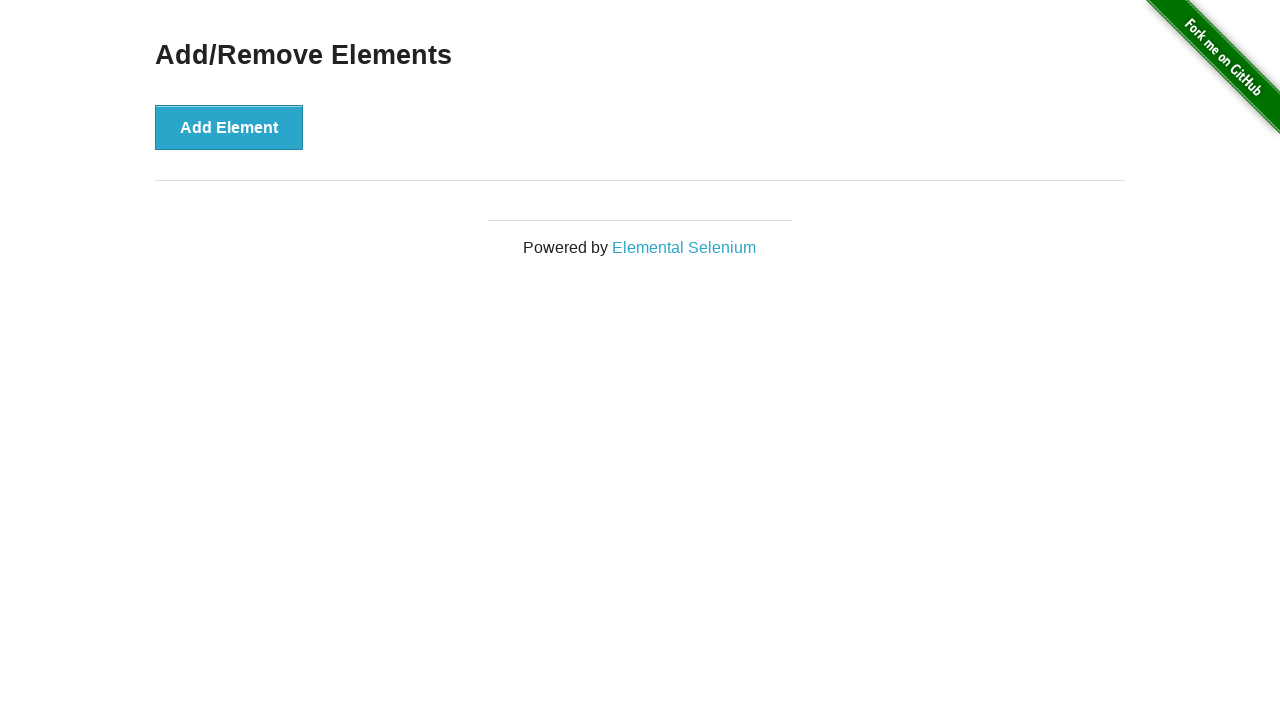

Page title element loaded on Add/Remove Elements page
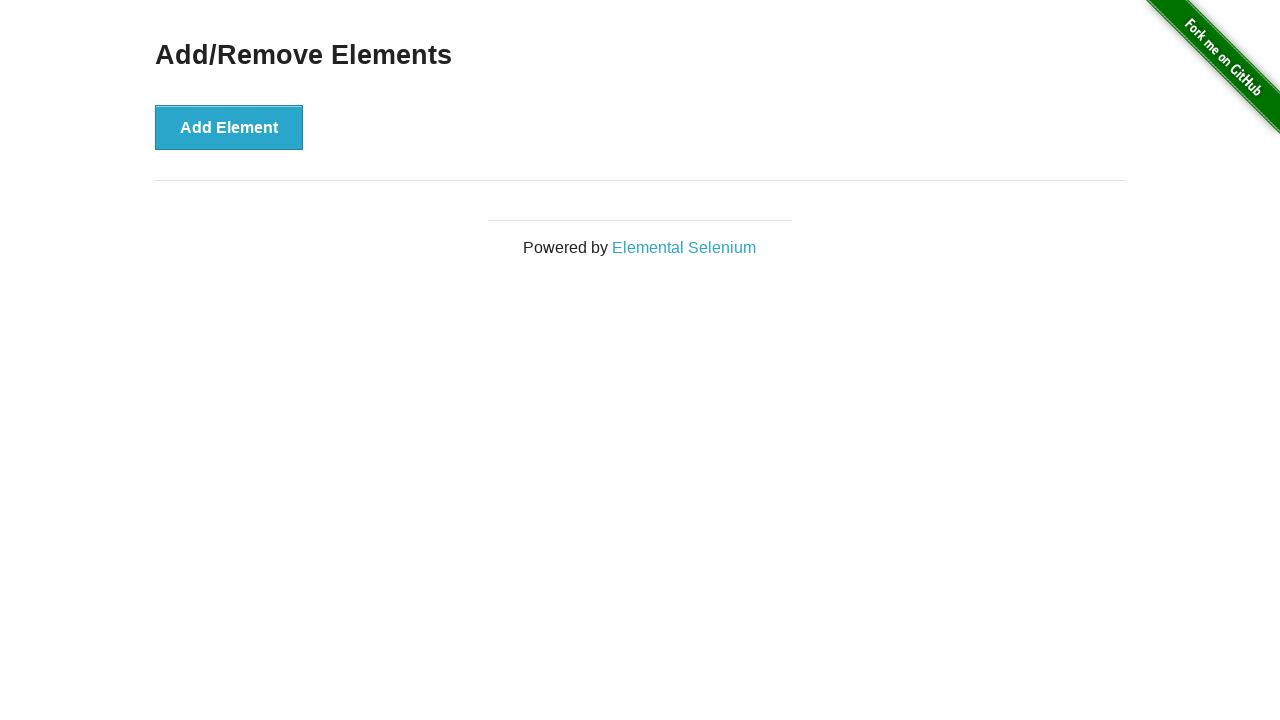

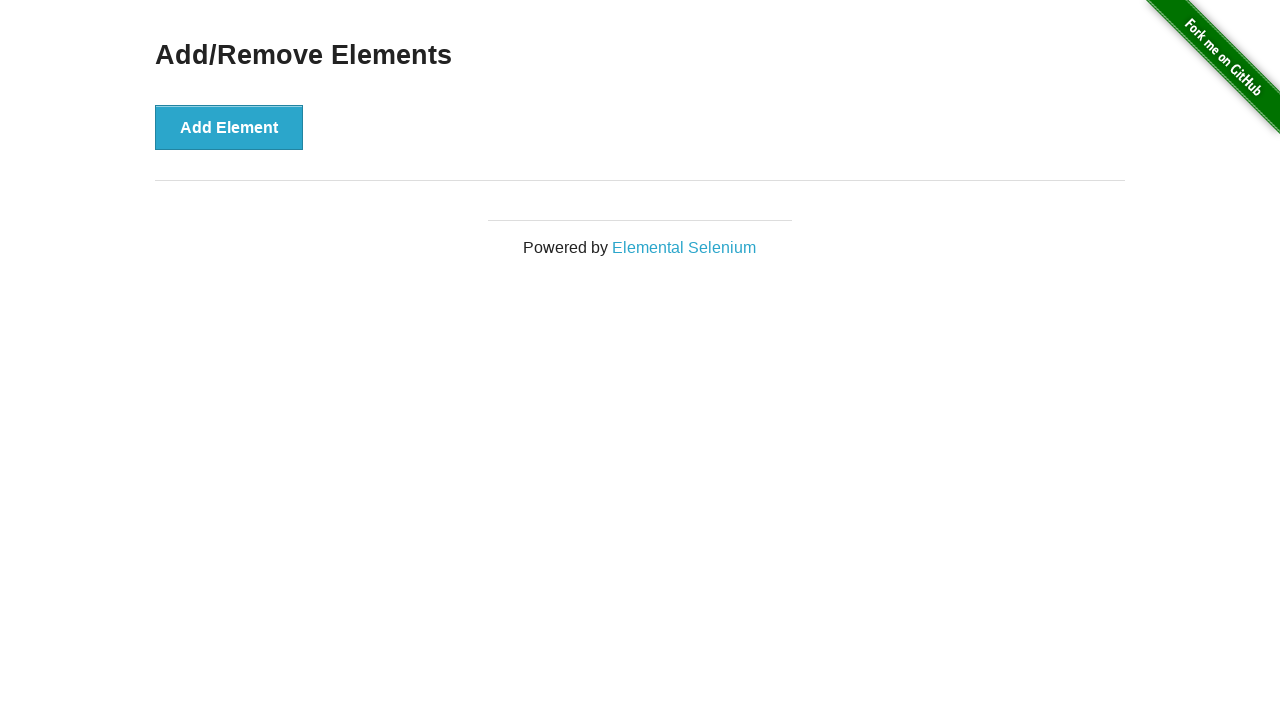